Navigates to Swarthmore College's course catalog, clicks on a department link, waits for courses to load, and expands a course to view its details.

Starting URL: https://catalog.swarthmore.edu/content.php?catoid=7&navoid=194

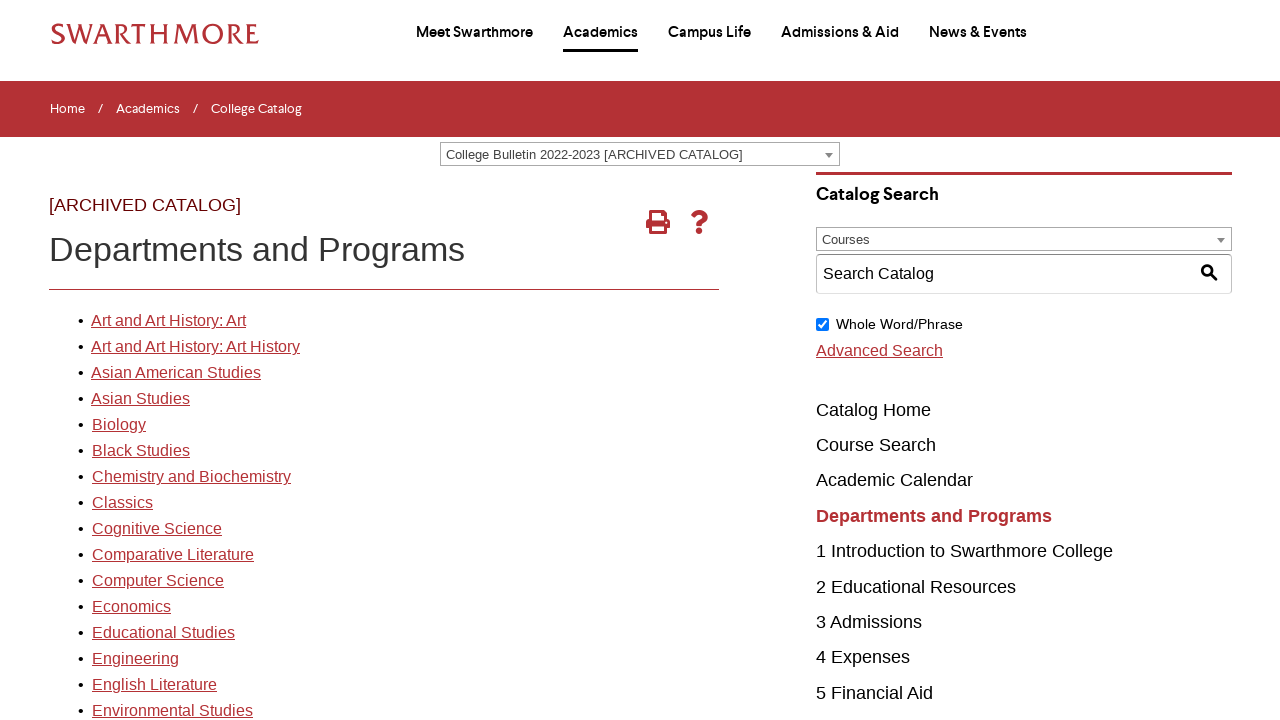

Navigated to Swarthmore College course catalog
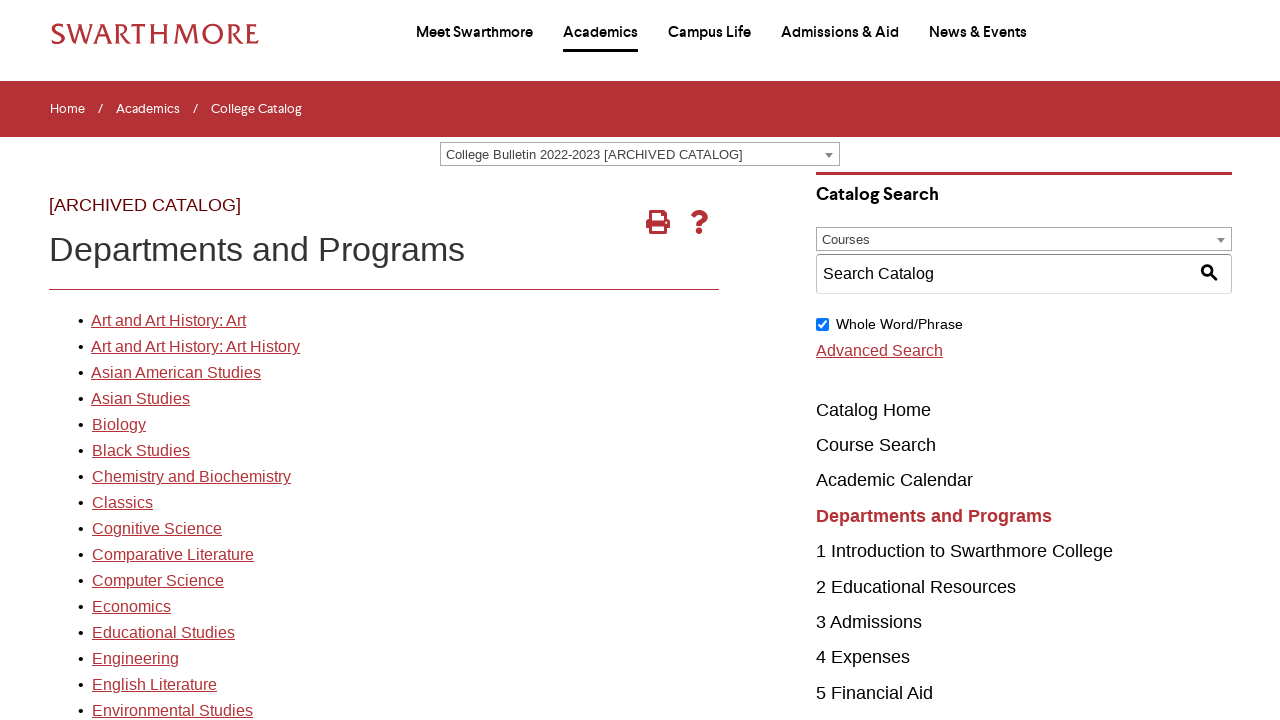

Clicked on first department link at (168, 321) on xpath=//*[@id="gateway-page"]/body/table/tbody/tr[3]/td[1]/table/tbody/tr[2]/td[
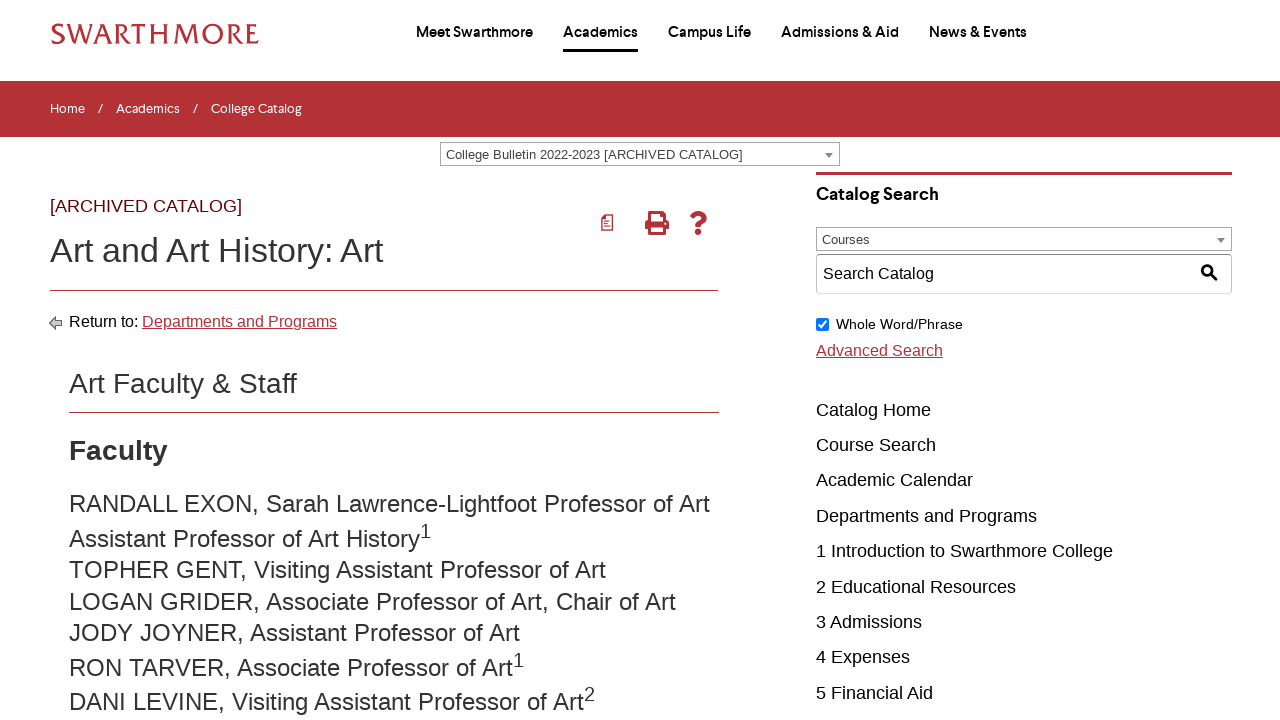

Courses loaded successfully
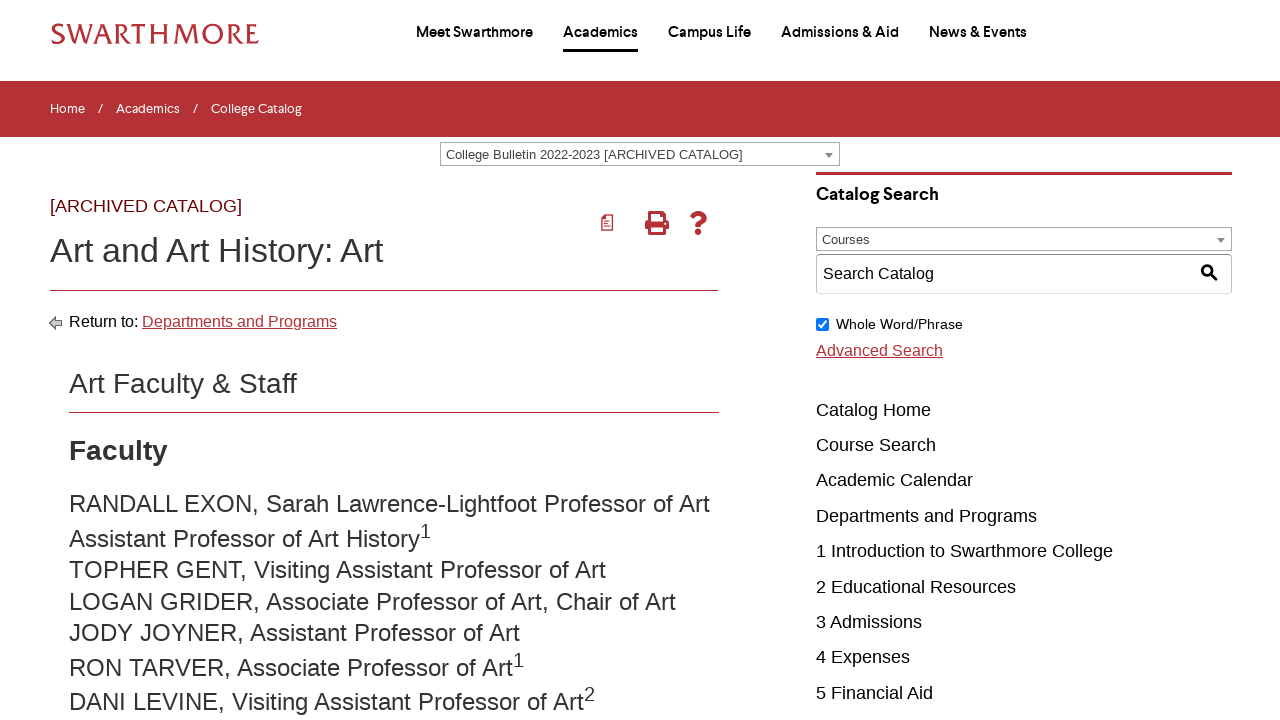

Clicked on first course to expand details at (409, 360) on .acalog-course >> nth=0
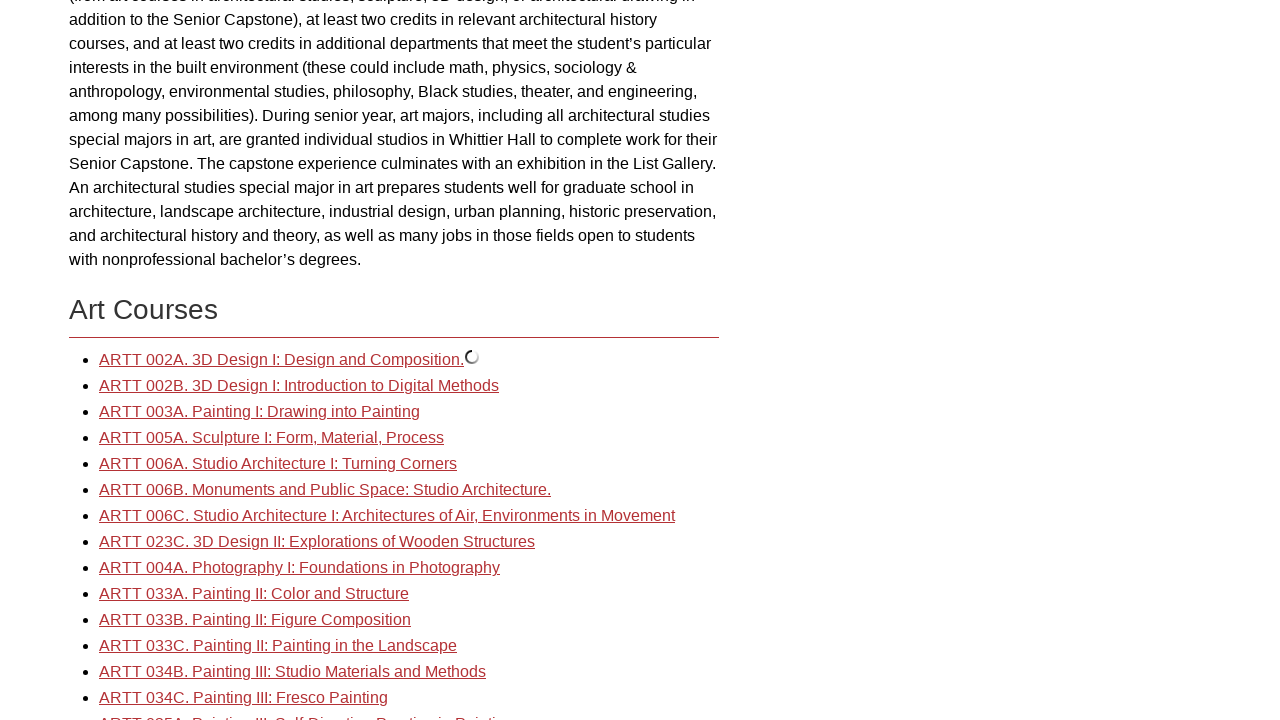

Course details link became visible
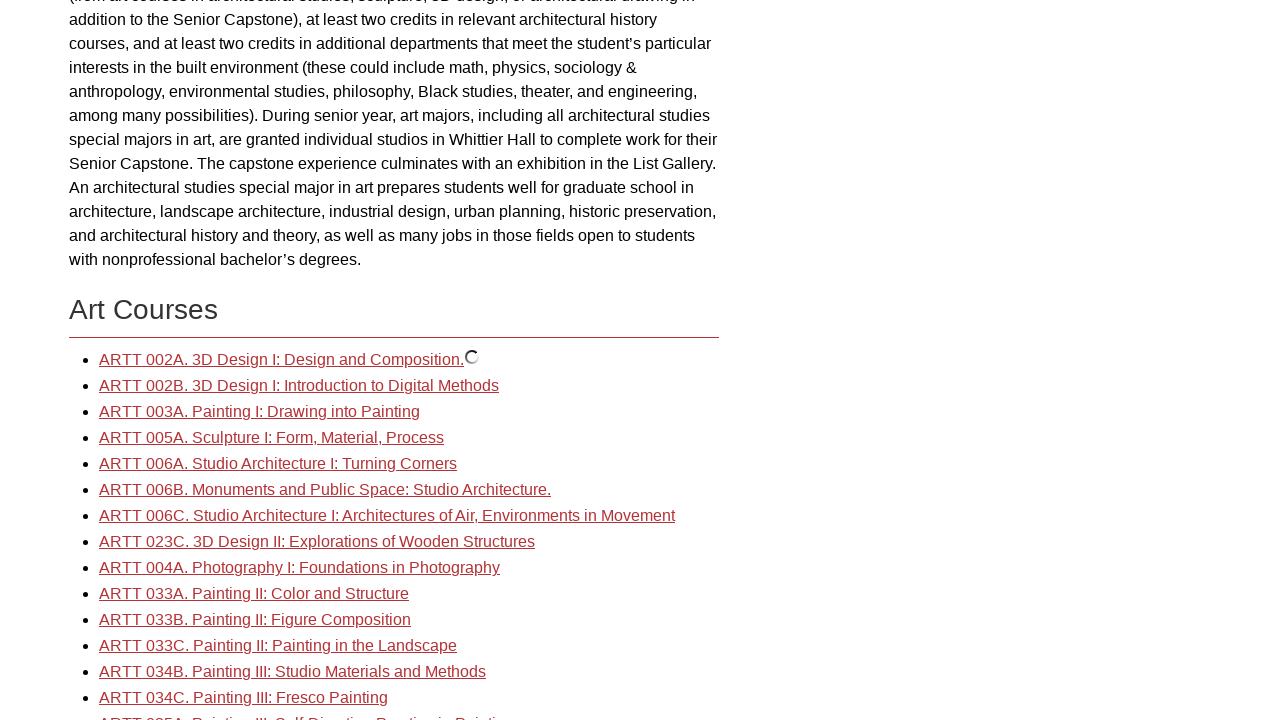

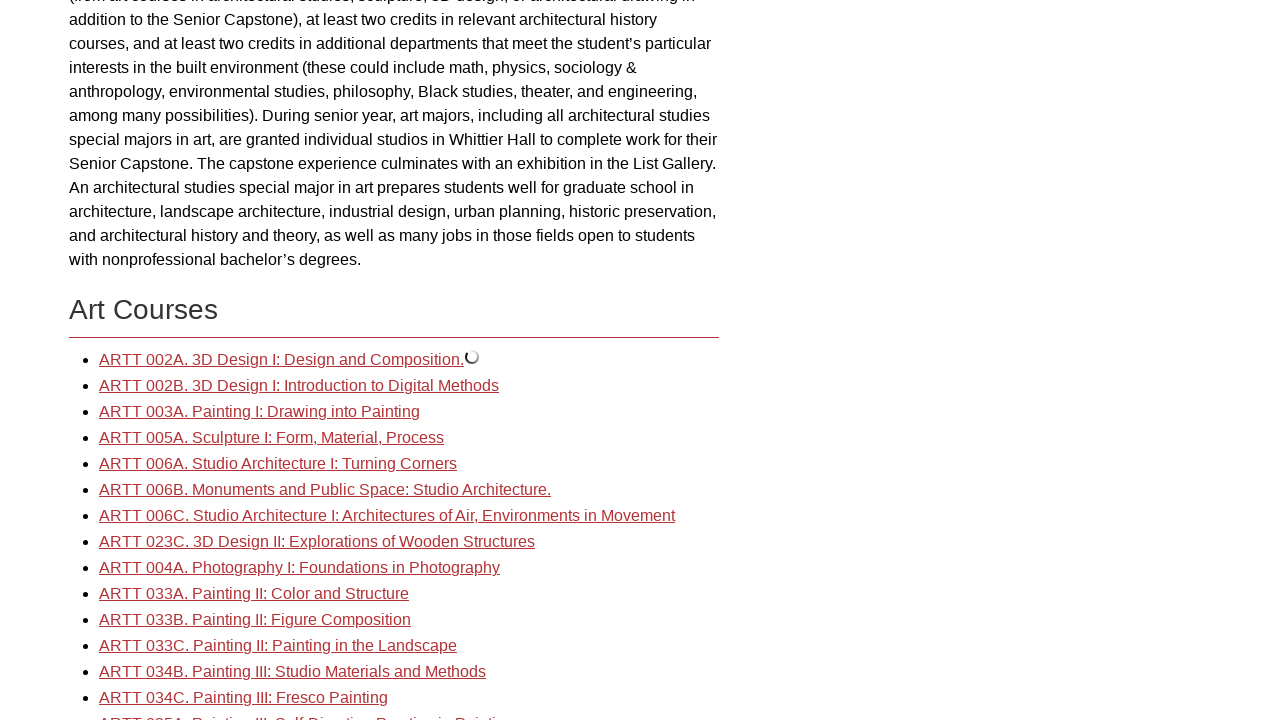